Adds products from different categories (phone, laptop, monitor) to the shopping cart

Starting URL: https://www.demoblaze.com/index.html#

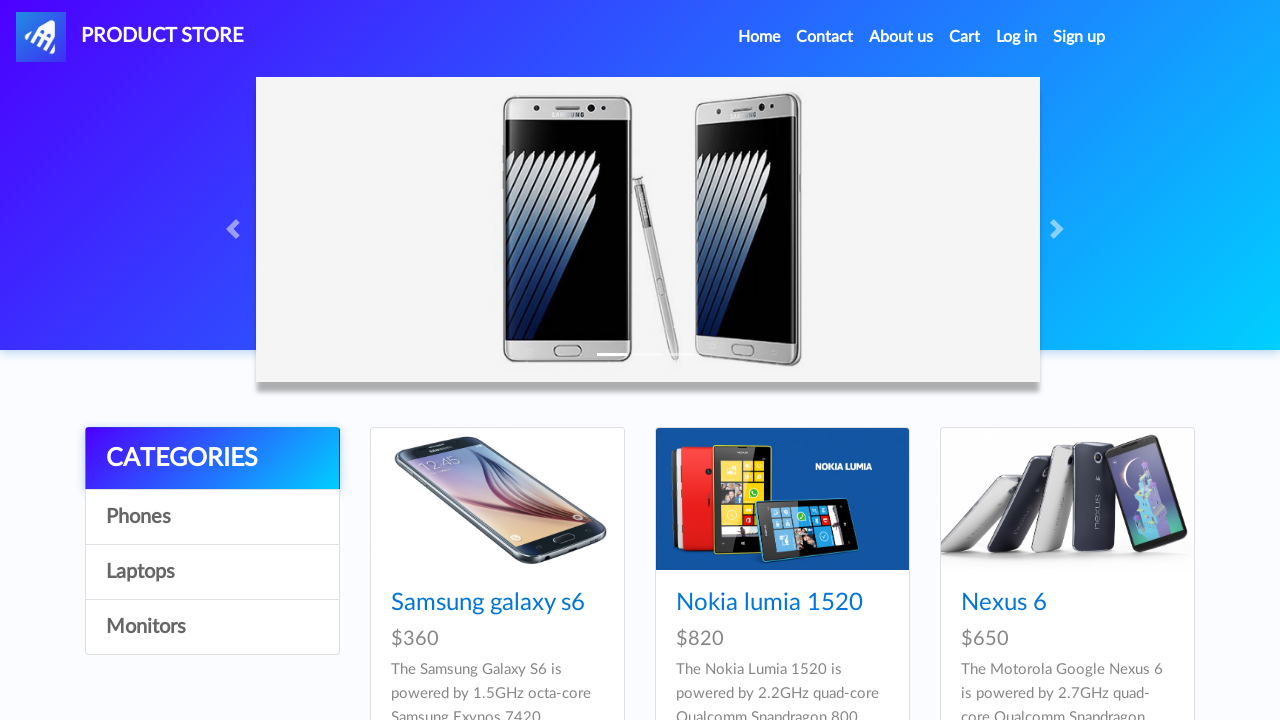

Clicked on Phones category at (212, 459) on a.list-group-item >> nth=0
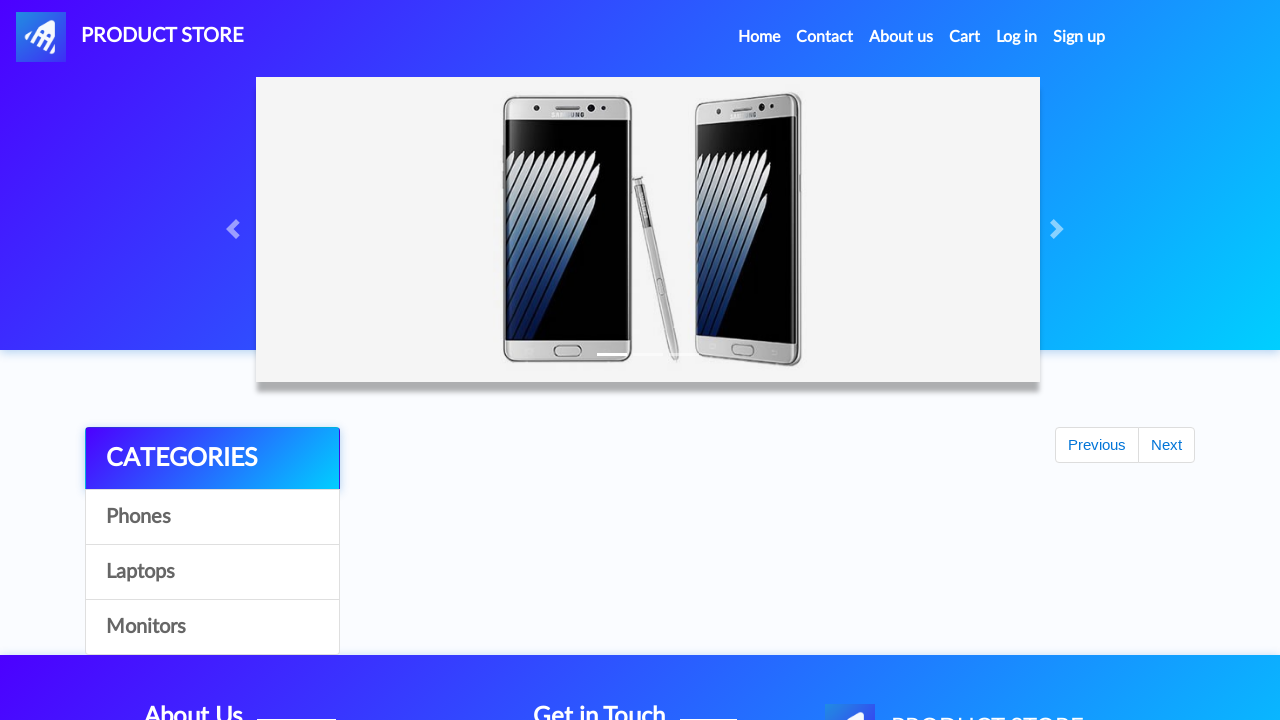

Waited 2 seconds for Phones category to load
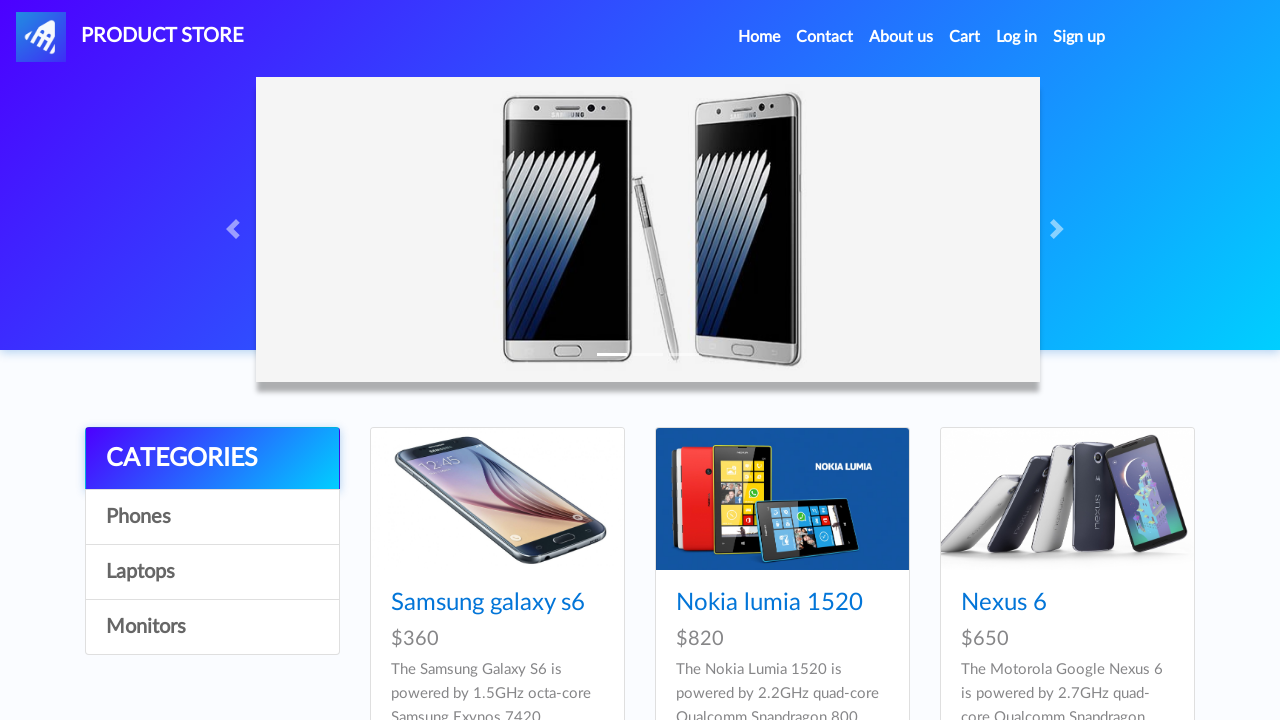

Clicked on 6th phone item at (1037, 361) on .card-title a >> nth=5
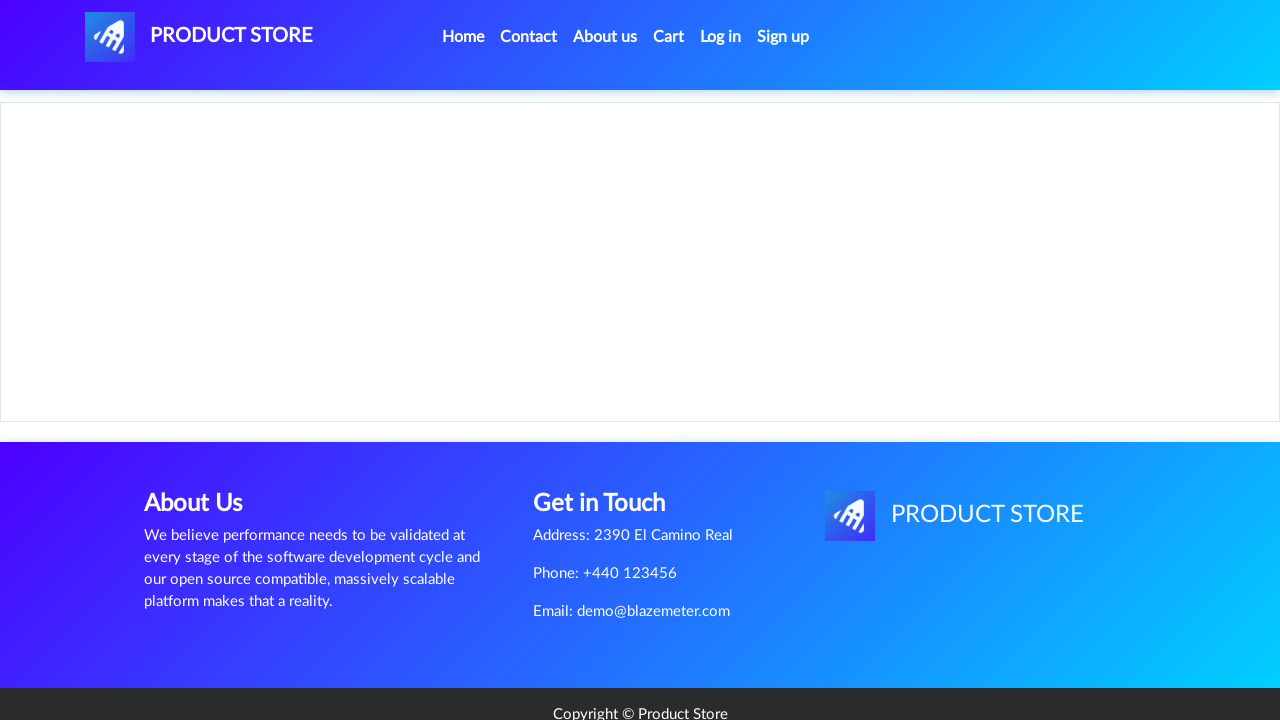

Waited 2 seconds for phone product details to load
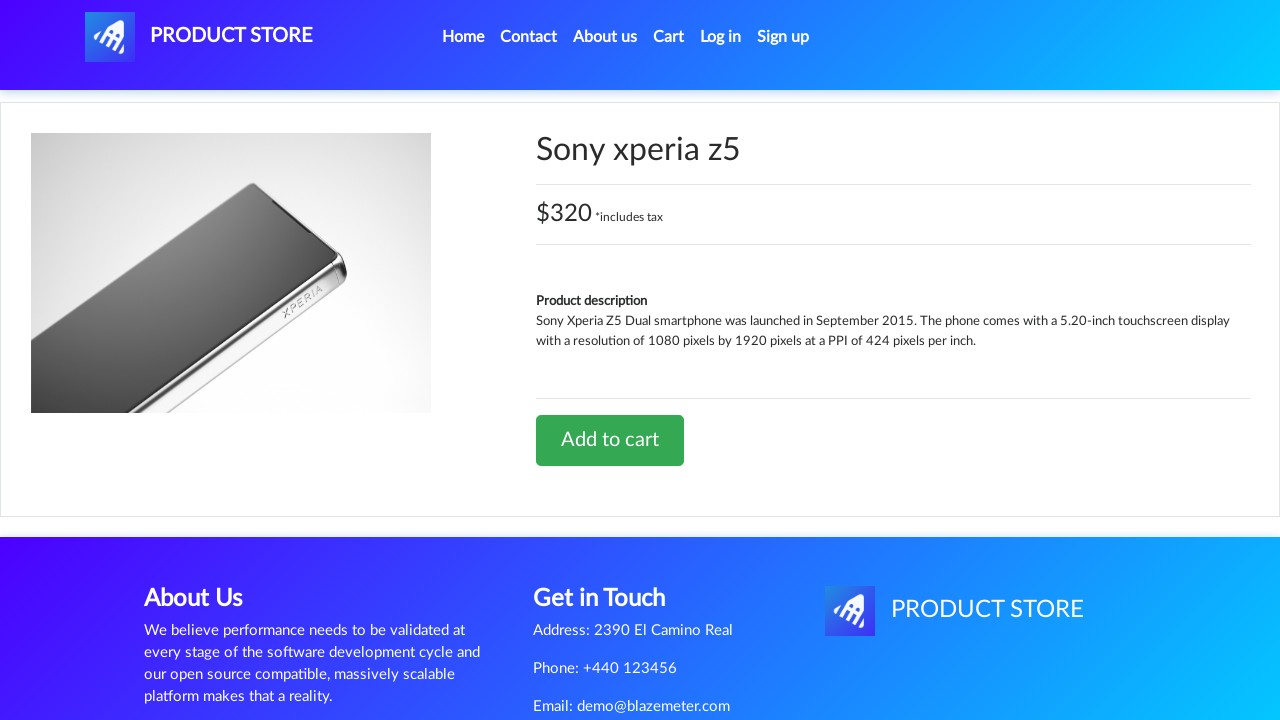

Clicked 'Add to cart' button for phone product at (610, 440) on a.btn-success:has-text('Add to cart')
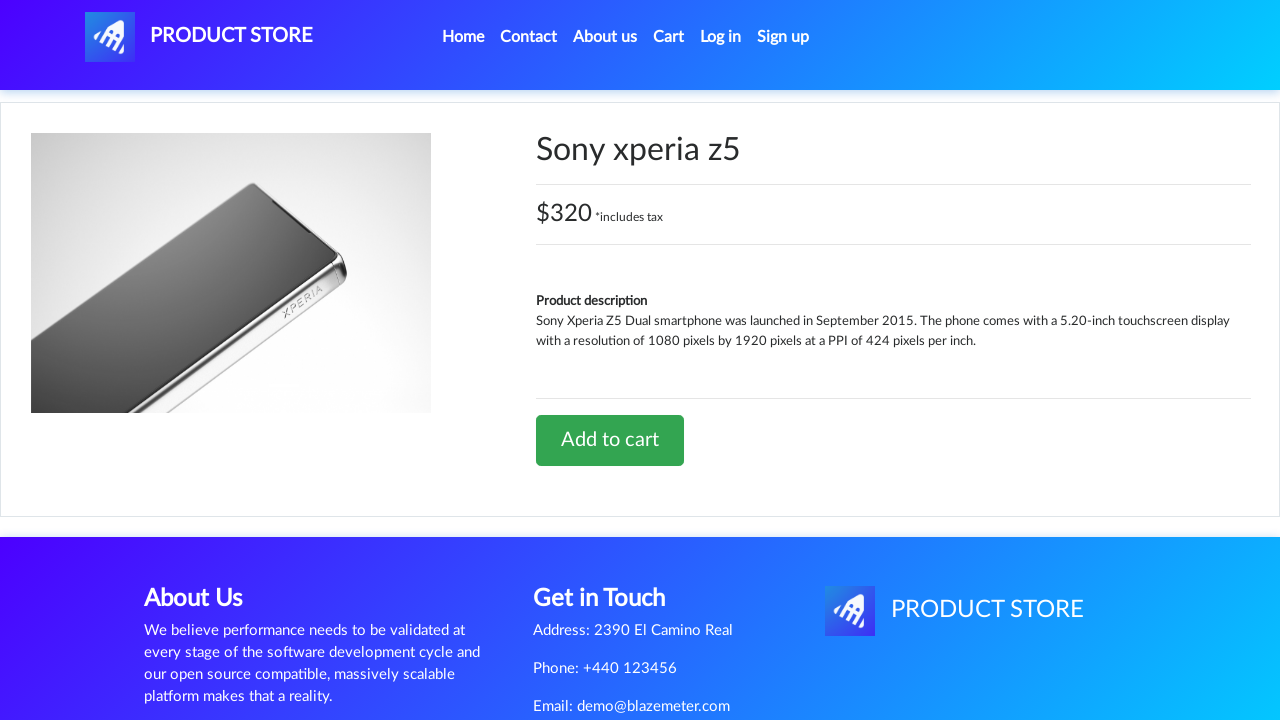

Waited 2 seconds for add to cart confirmation
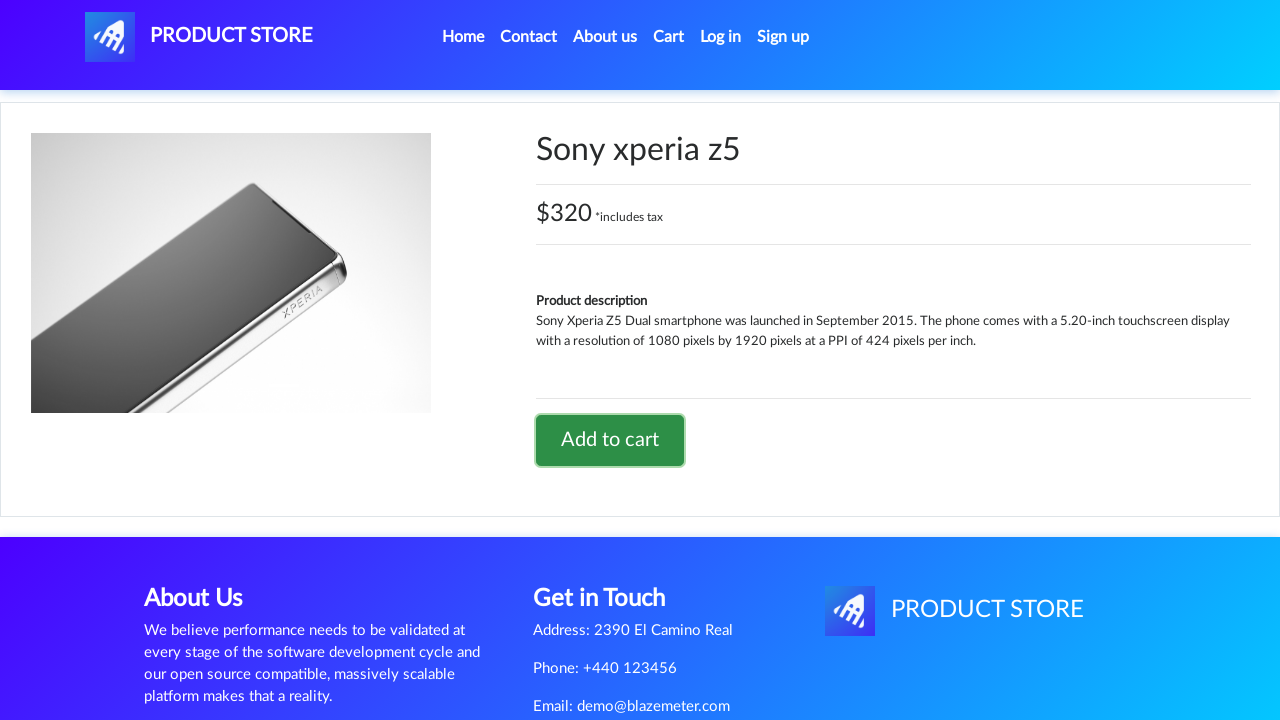

Set up dialog handler to accept confirmation
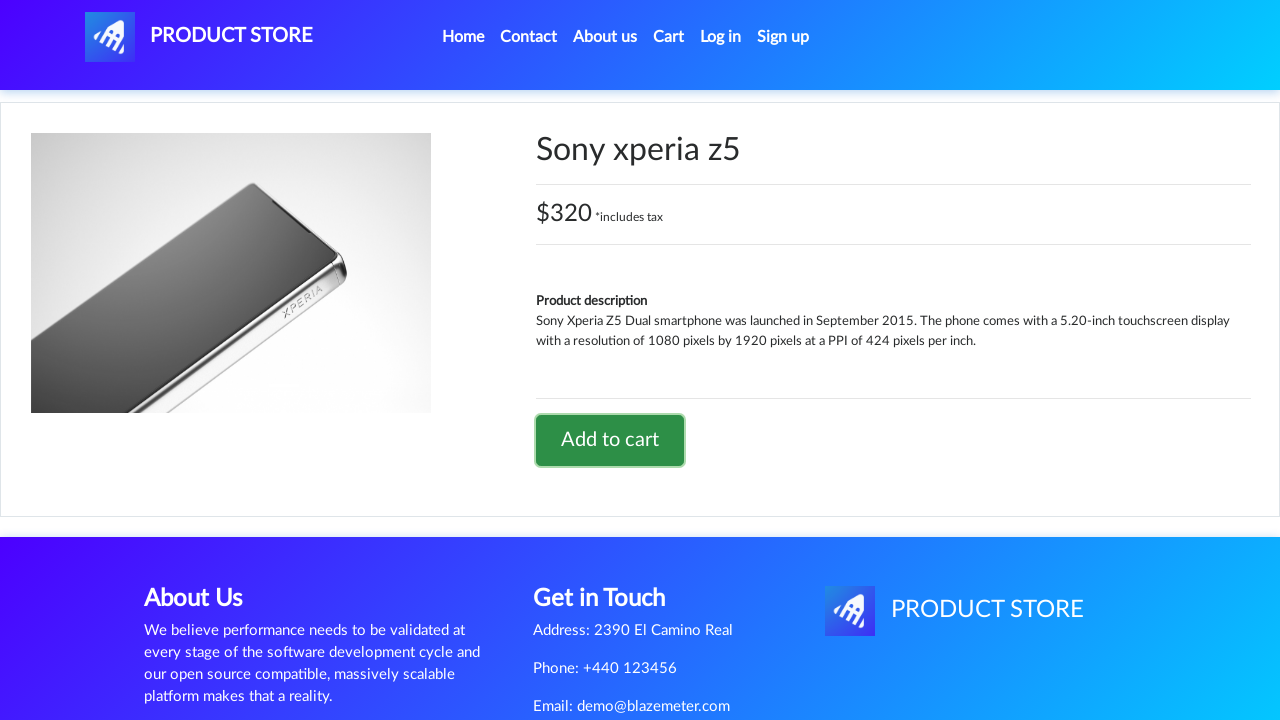

Clicked home link to return to main page at (463, 37) on .nav-item.active
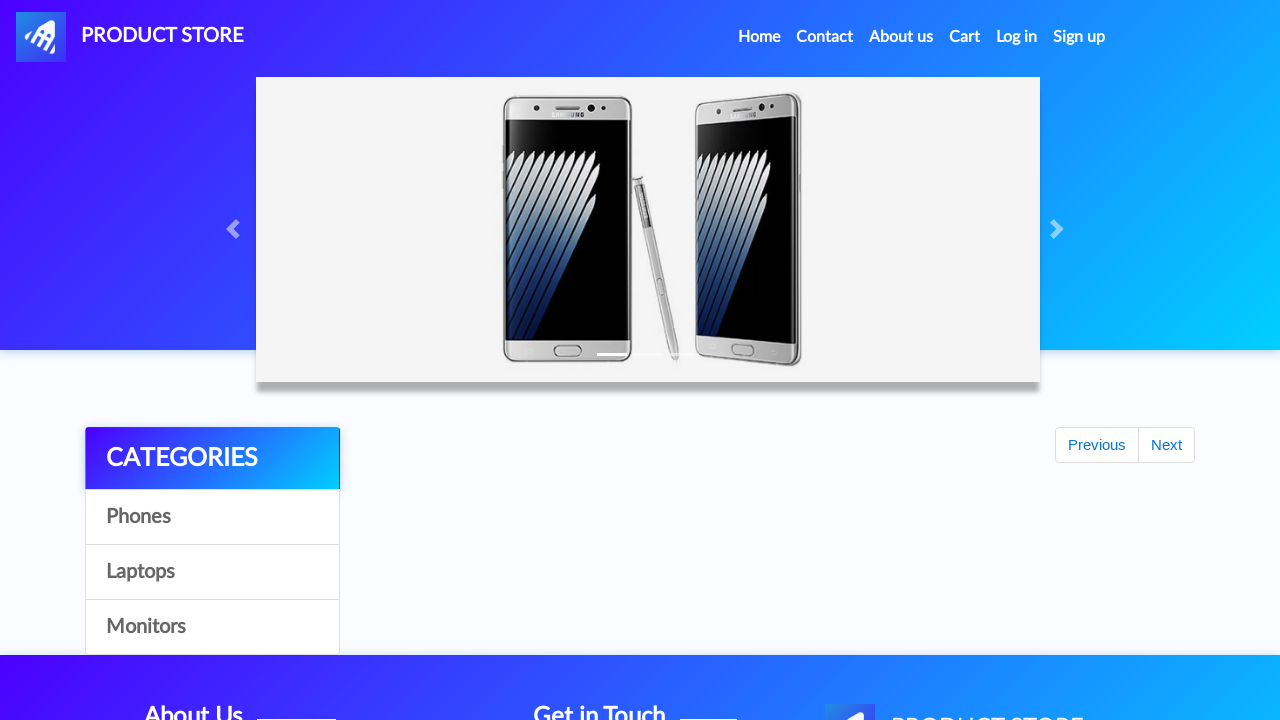

Clicked on Laptops category at (212, 517) on a.list-group-item >> nth=1
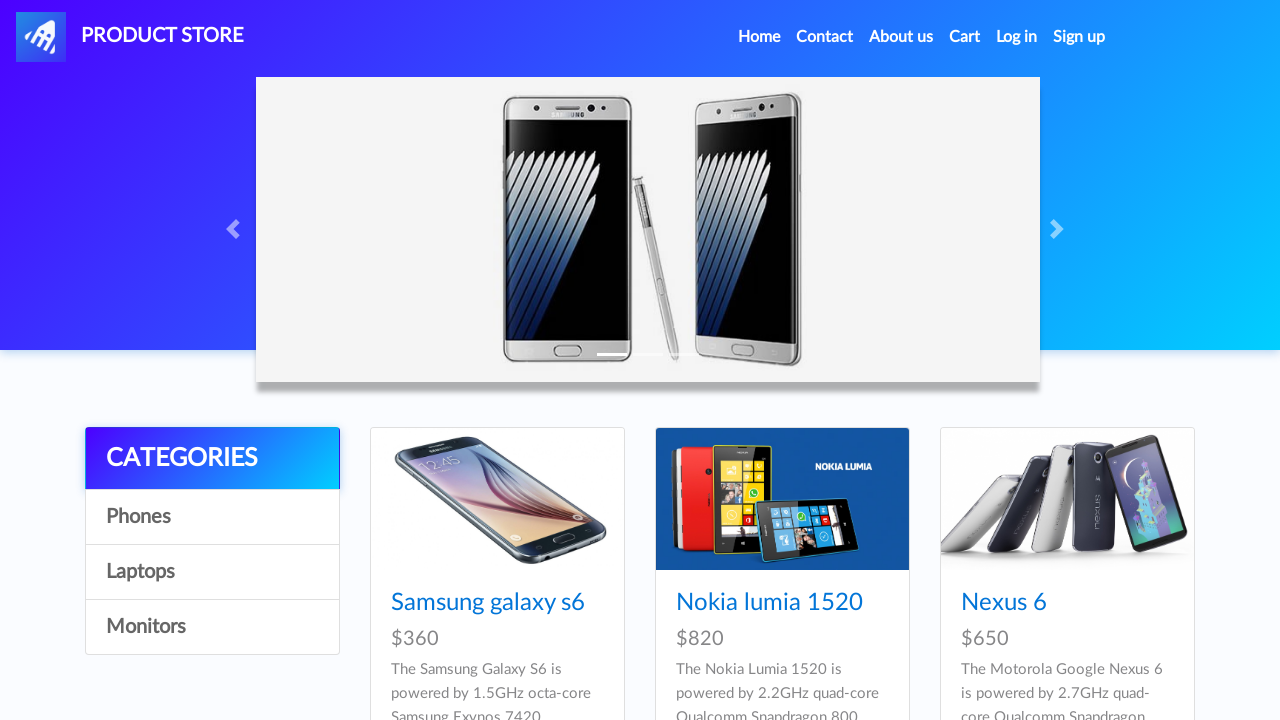

Waited 2 seconds for Laptops category to load
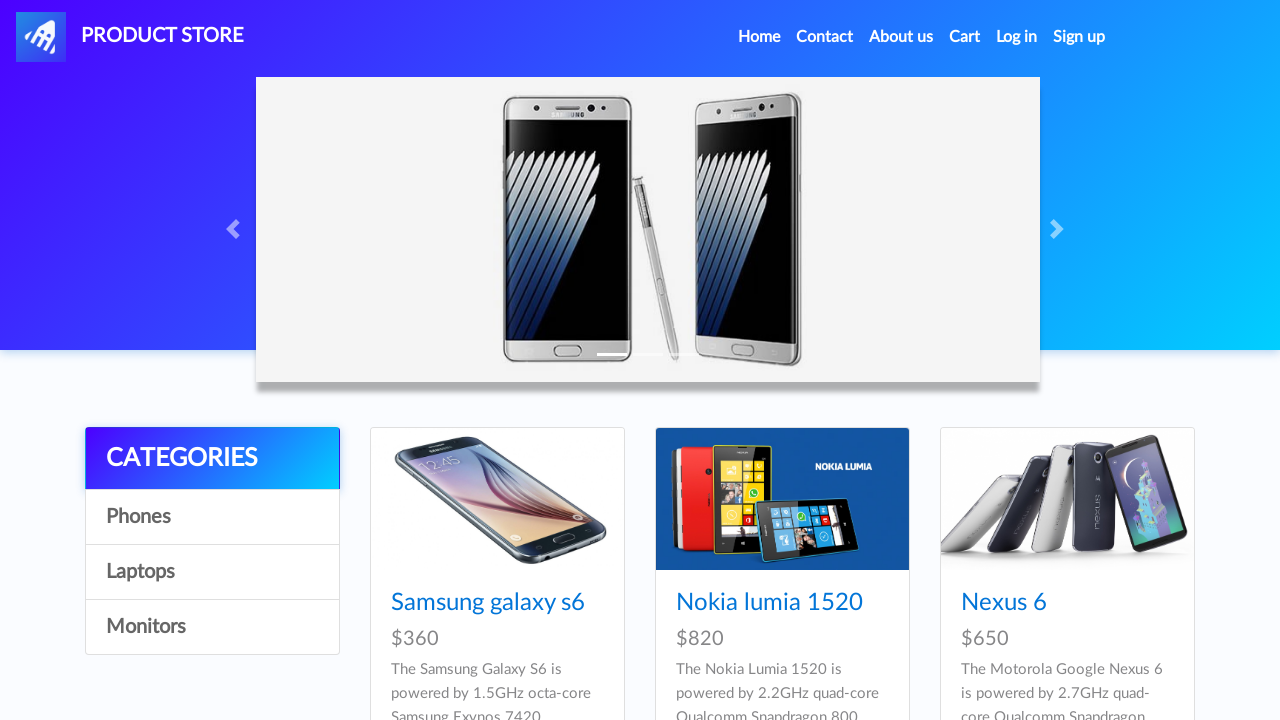

Clicked on 2nd laptop item at (769, 603) on .card-title a >> nth=1
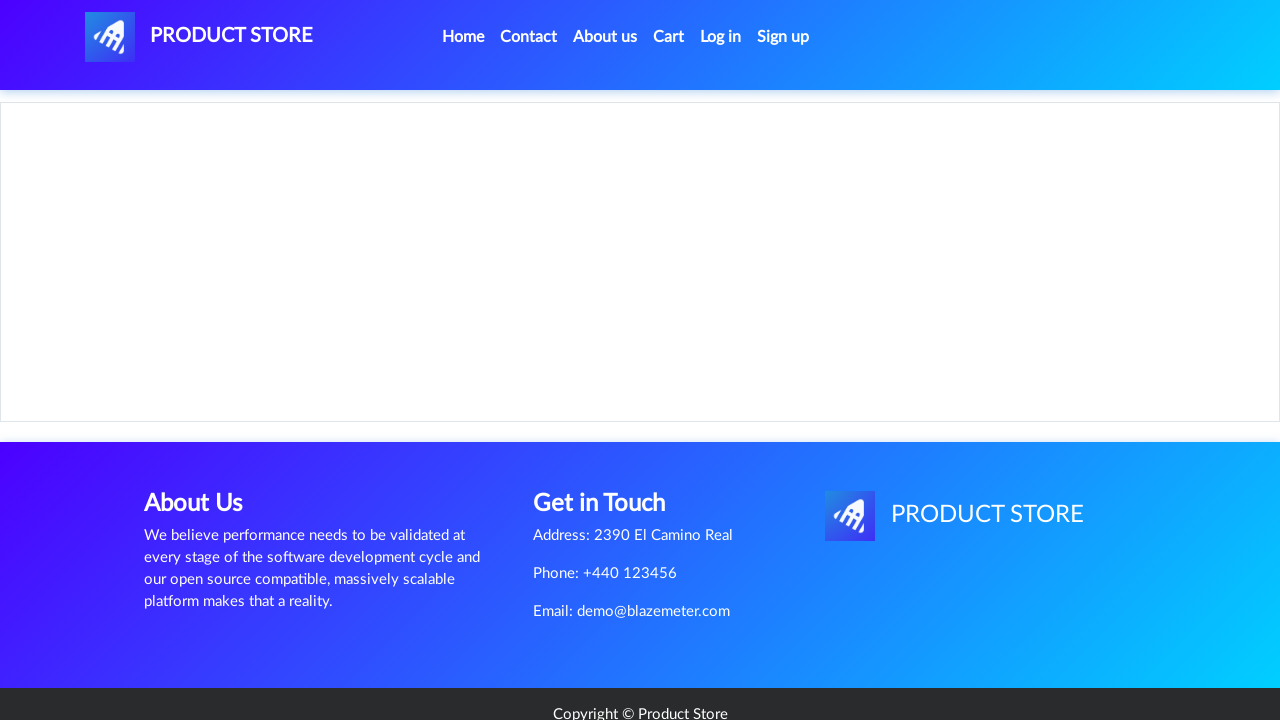

Waited 2 seconds for laptop product details to load
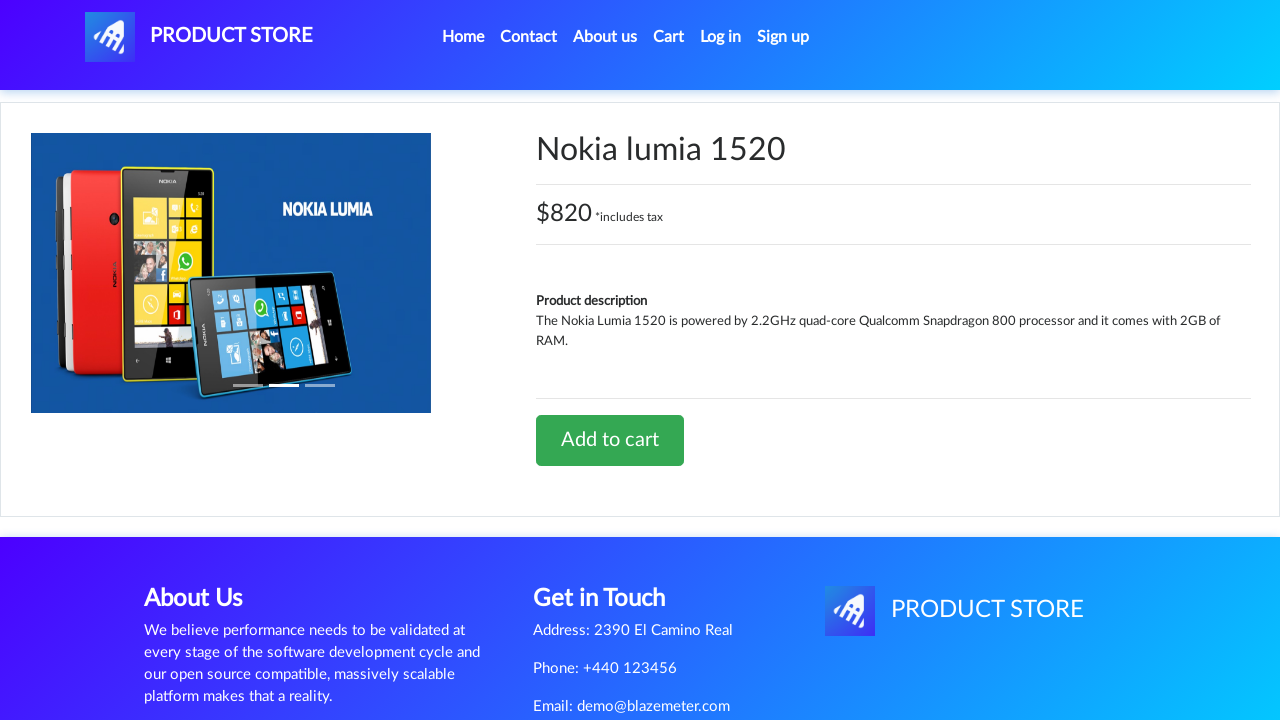

Clicked 'Add to cart' button for laptop product at (610, 440) on a.btn-success:has-text('Add to cart')
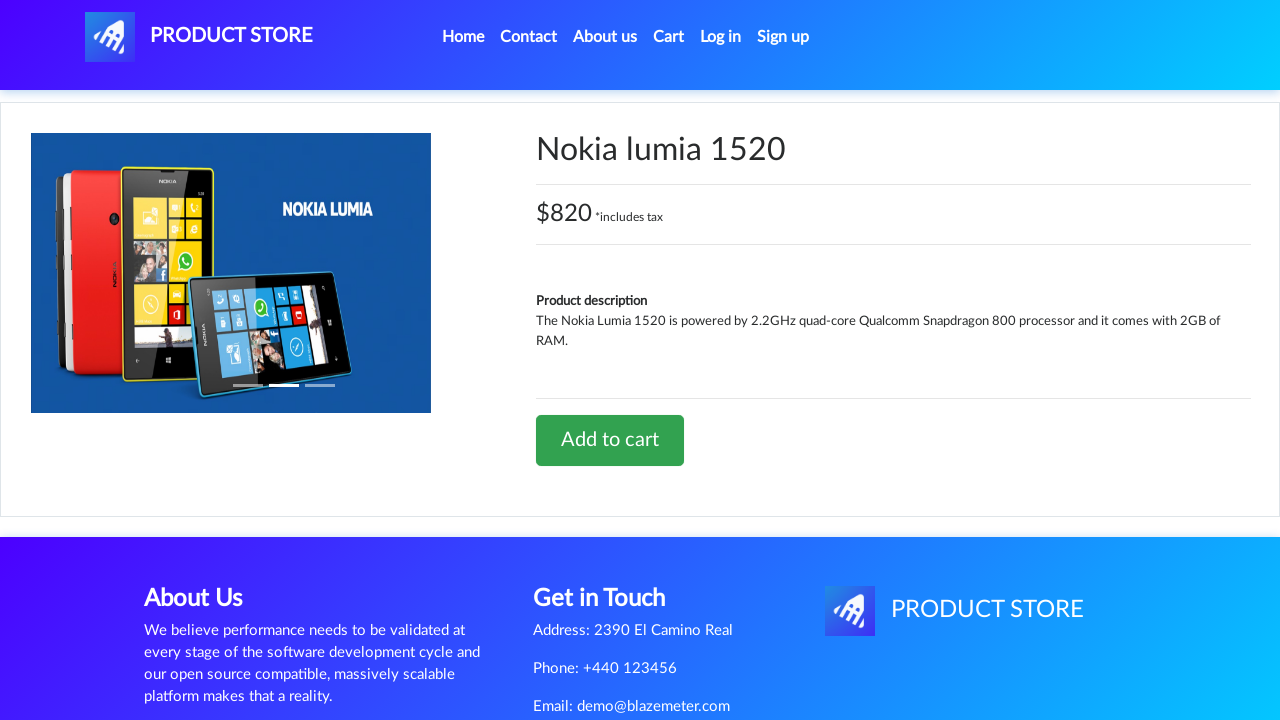

Waited 2 seconds for add to cart confirmation
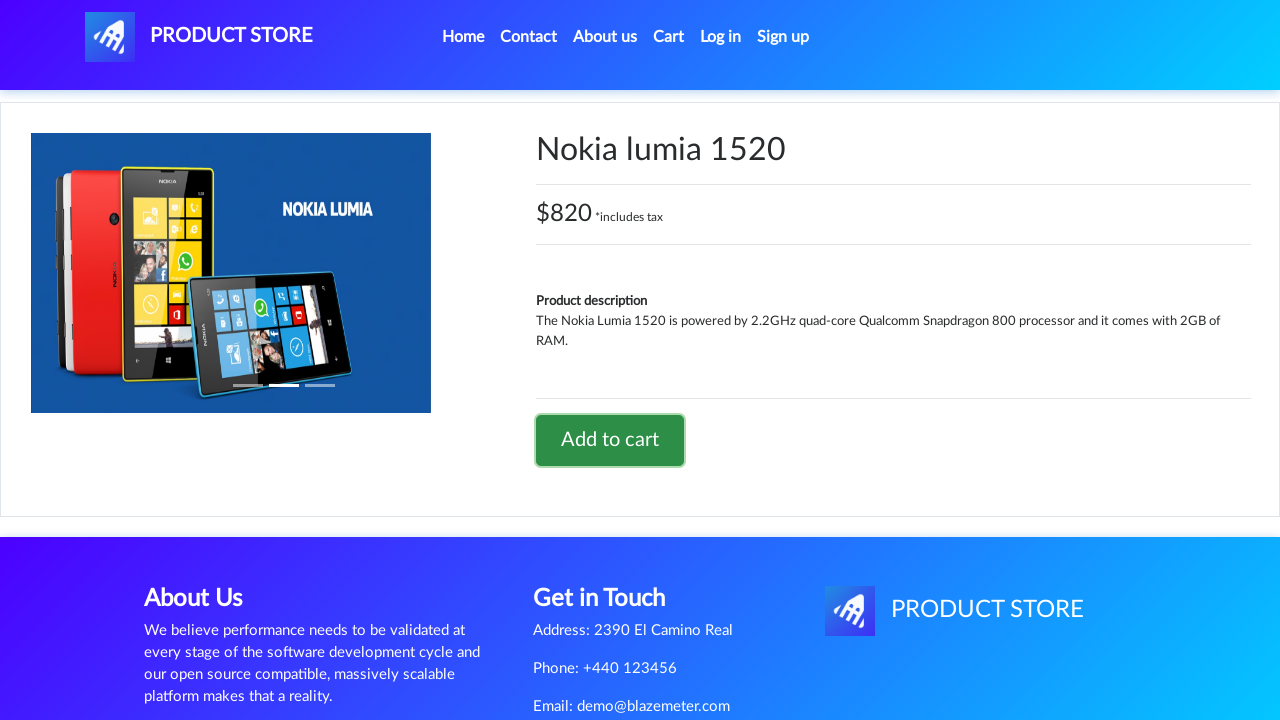

Clicked home link to return to main page at (463, 37) on .nav-item.active
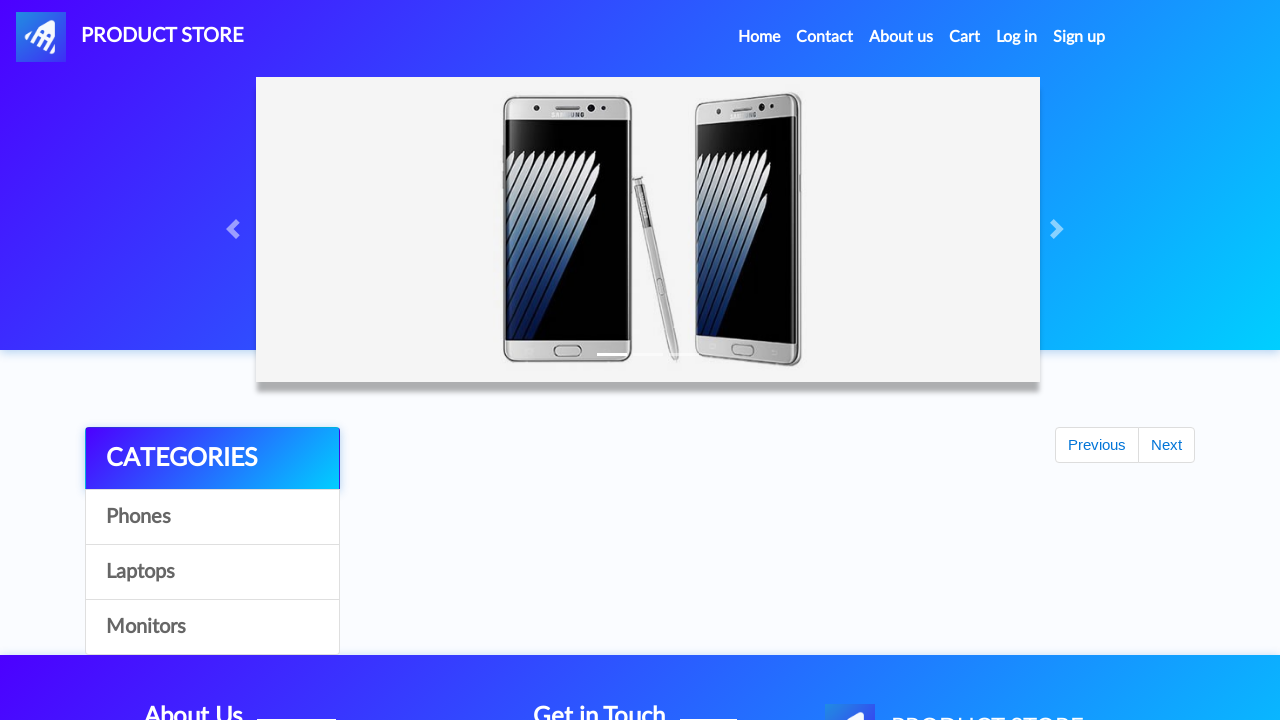

Clicked on Monitors category at (212, 572) on a.list-group-item >> nth=2
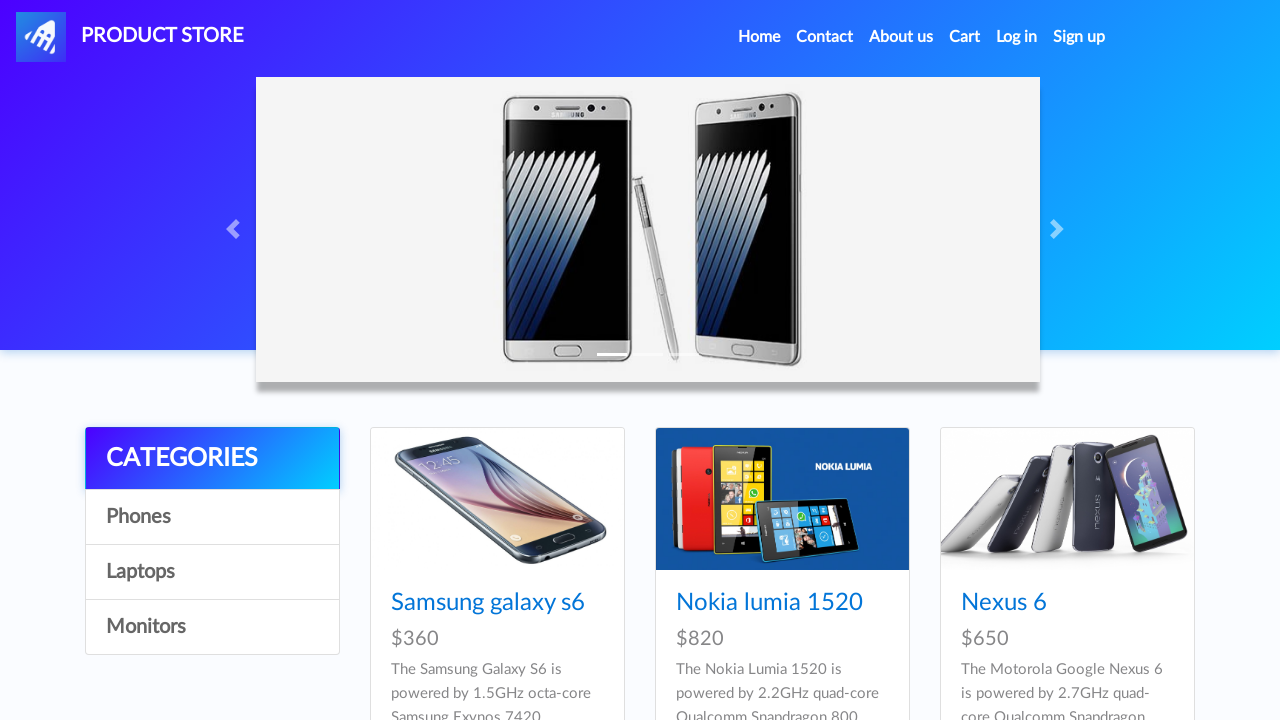

Waited 2 seconds for Monitors category to load
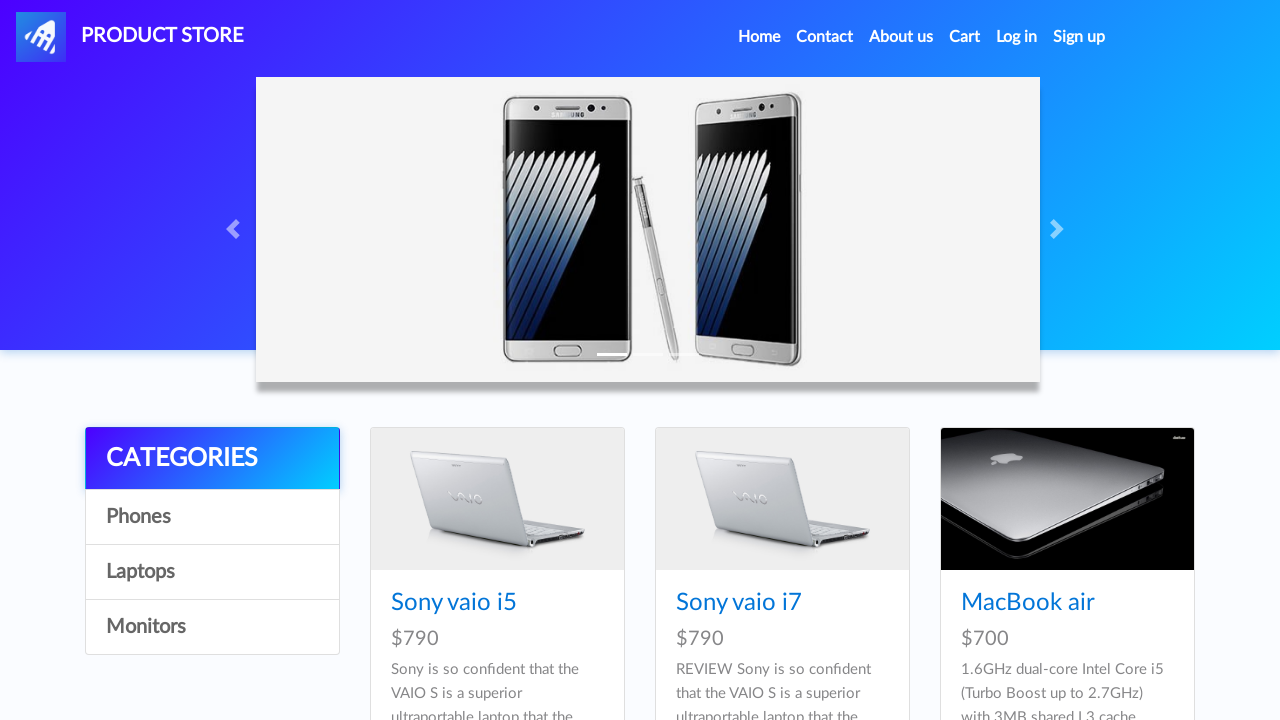

Clicked on 1st monitor item at (454, 603) on .card-title a >> nth=0
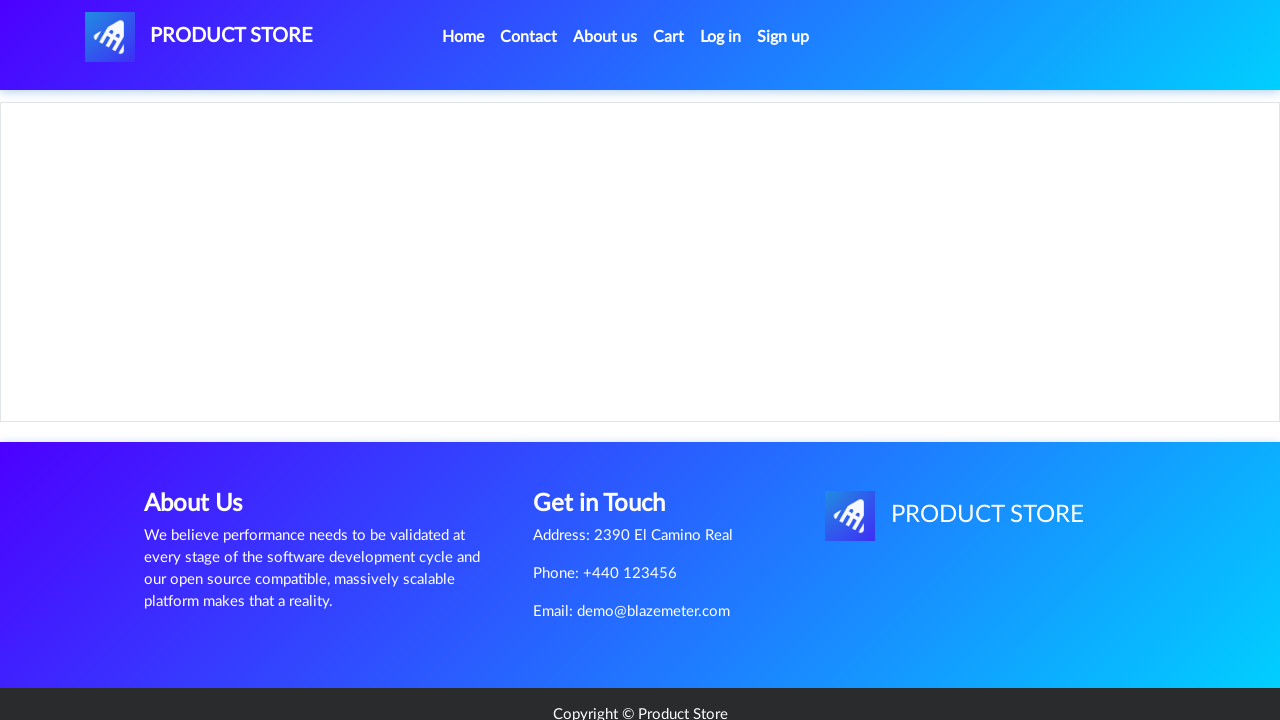

Waited 2 seconds for monitor product details to load
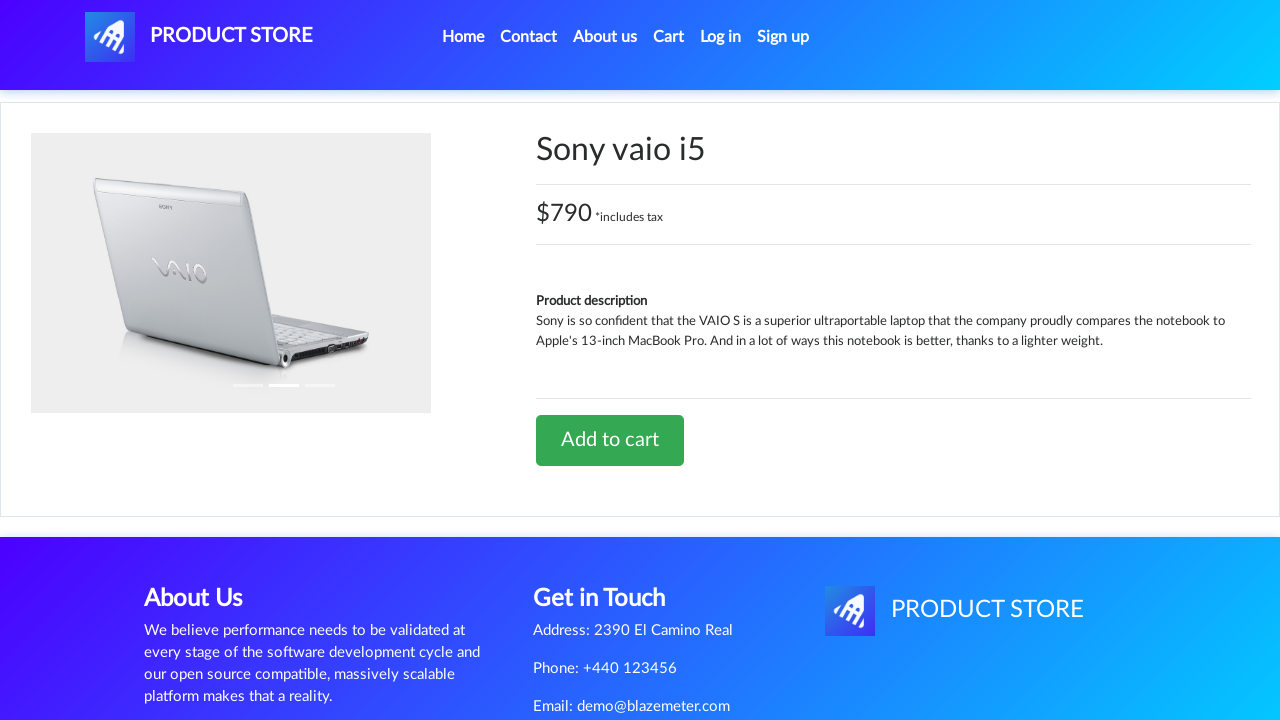

Clicked 'Add to cart' button for monitor product at (610, 440) on a.btn-success:has-text('Add to cart')
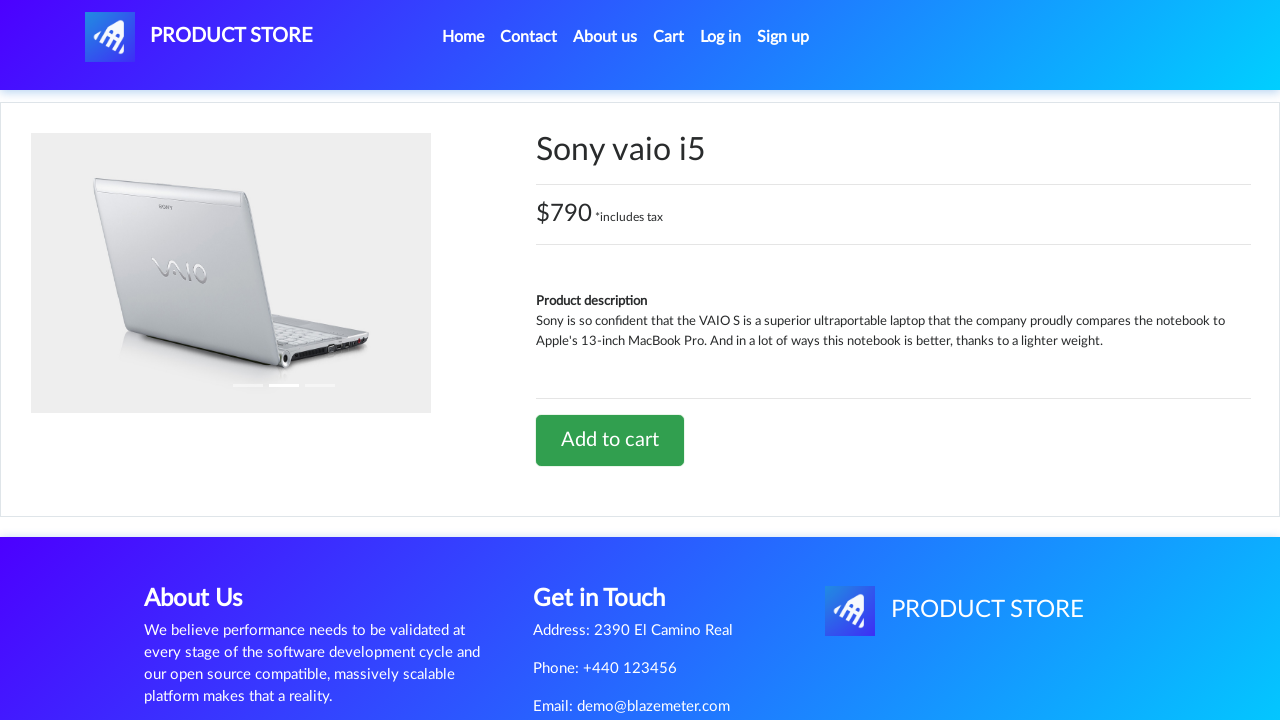

Waited 2 seconds for add to cart confirmation
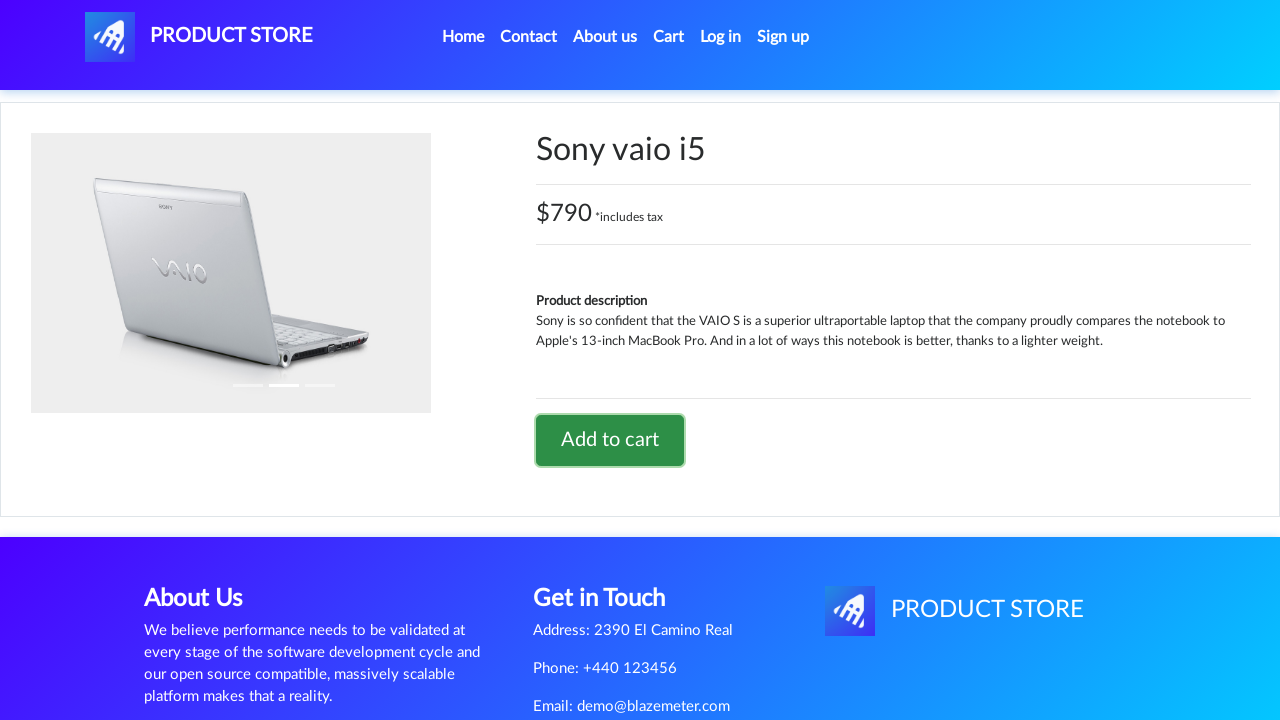

Clicked home link to return to main page at (463, 37) on .nav-item.active
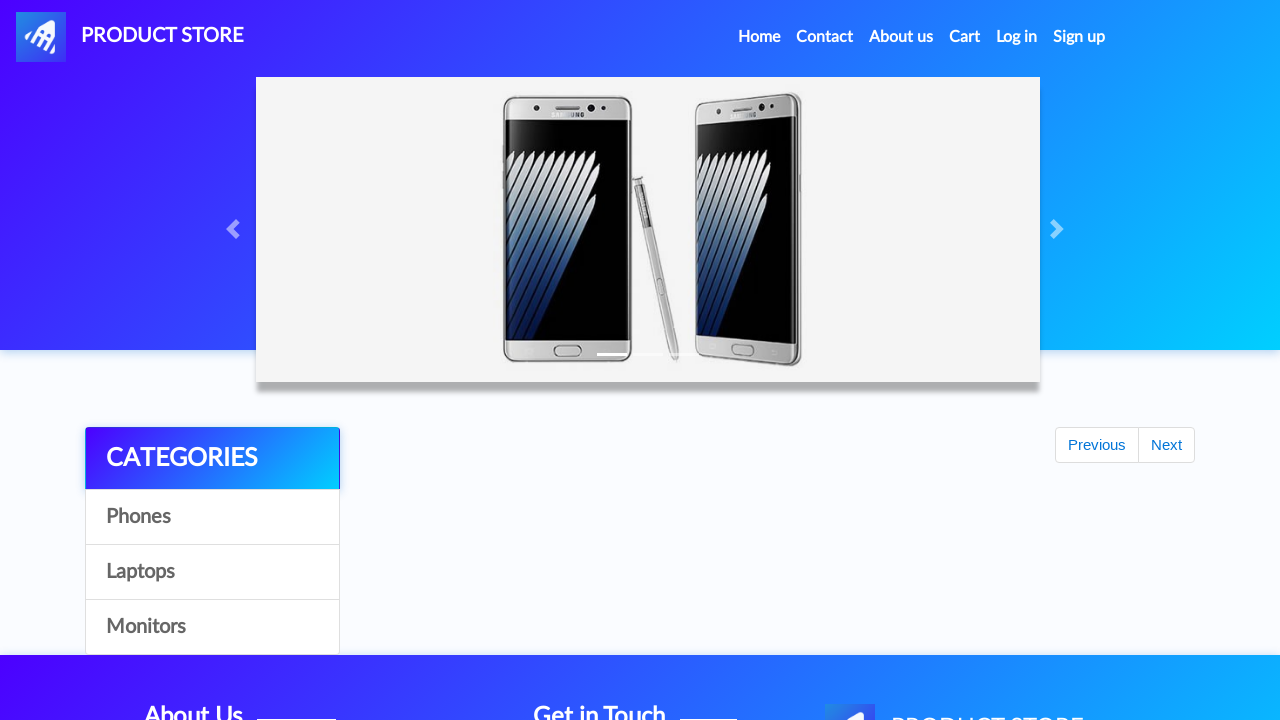

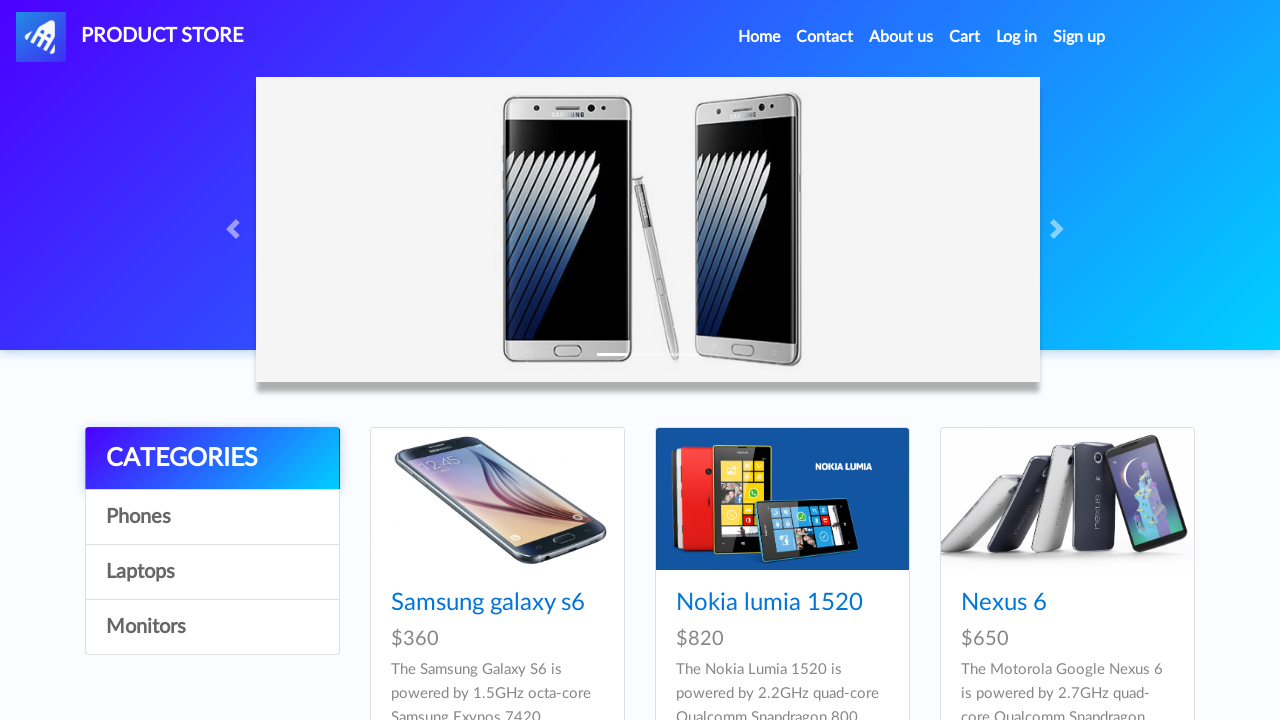